Navigates to radio buttons page and verifies default selected radio buttons

Starting URL: https://practice.expandtesting.com/radio-buttons

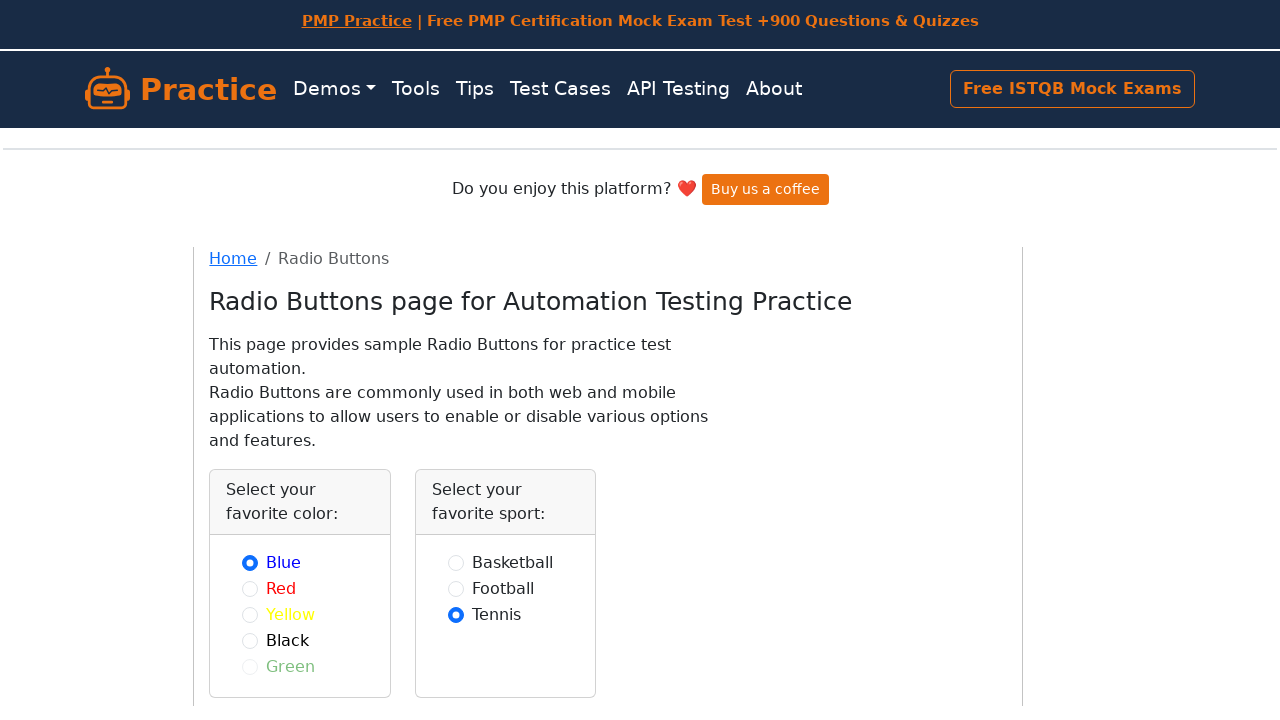

Navigated to radio buttons practice page
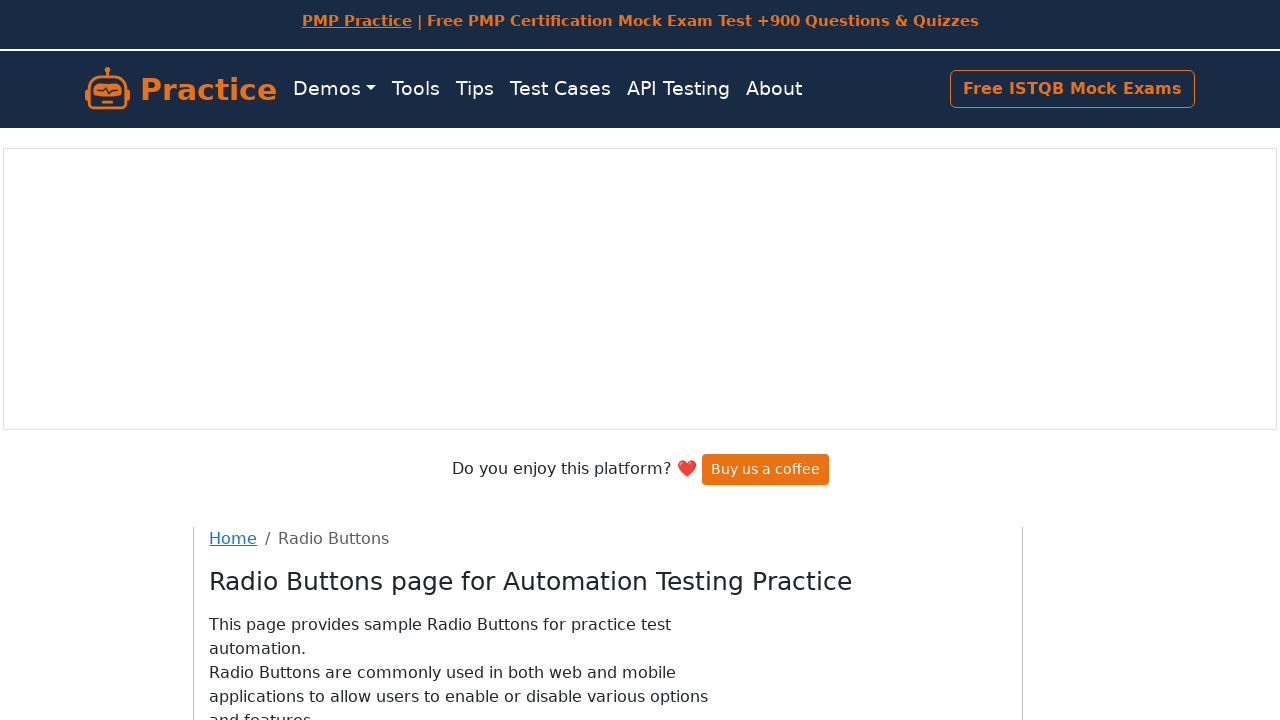

Retrieved all radio button elements
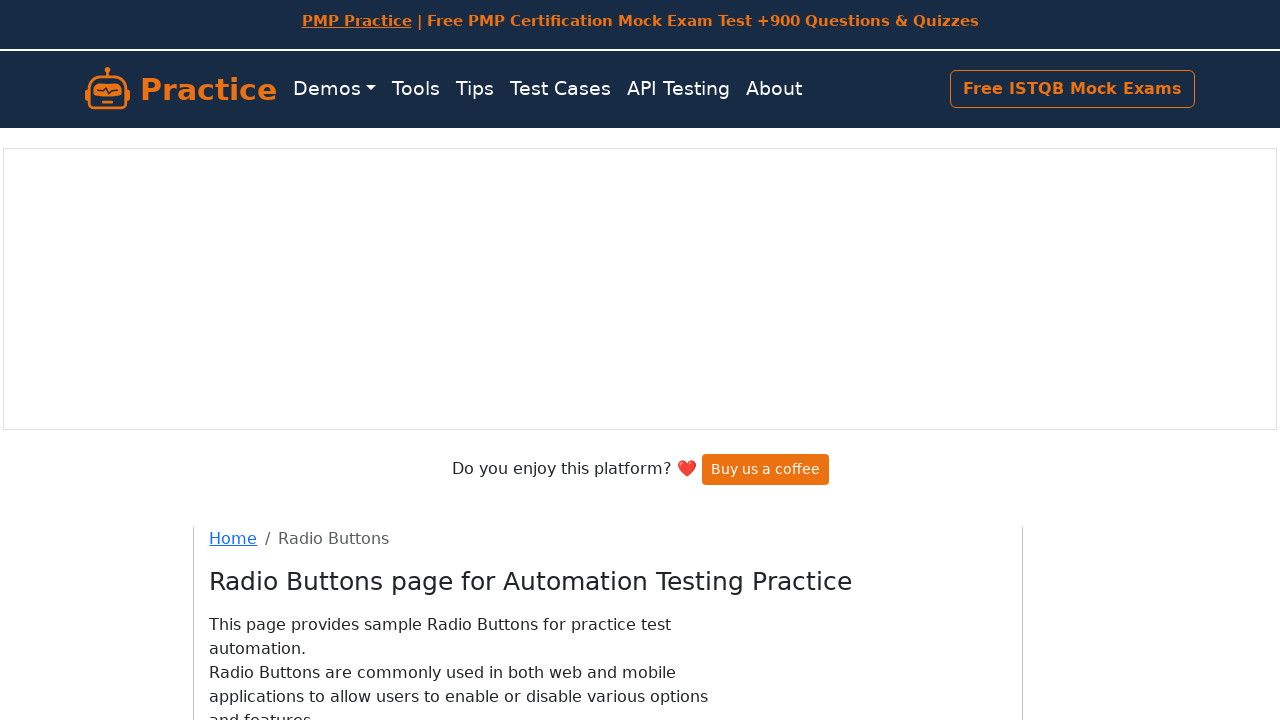

Found default selected radio button at index 0 with label: Blue
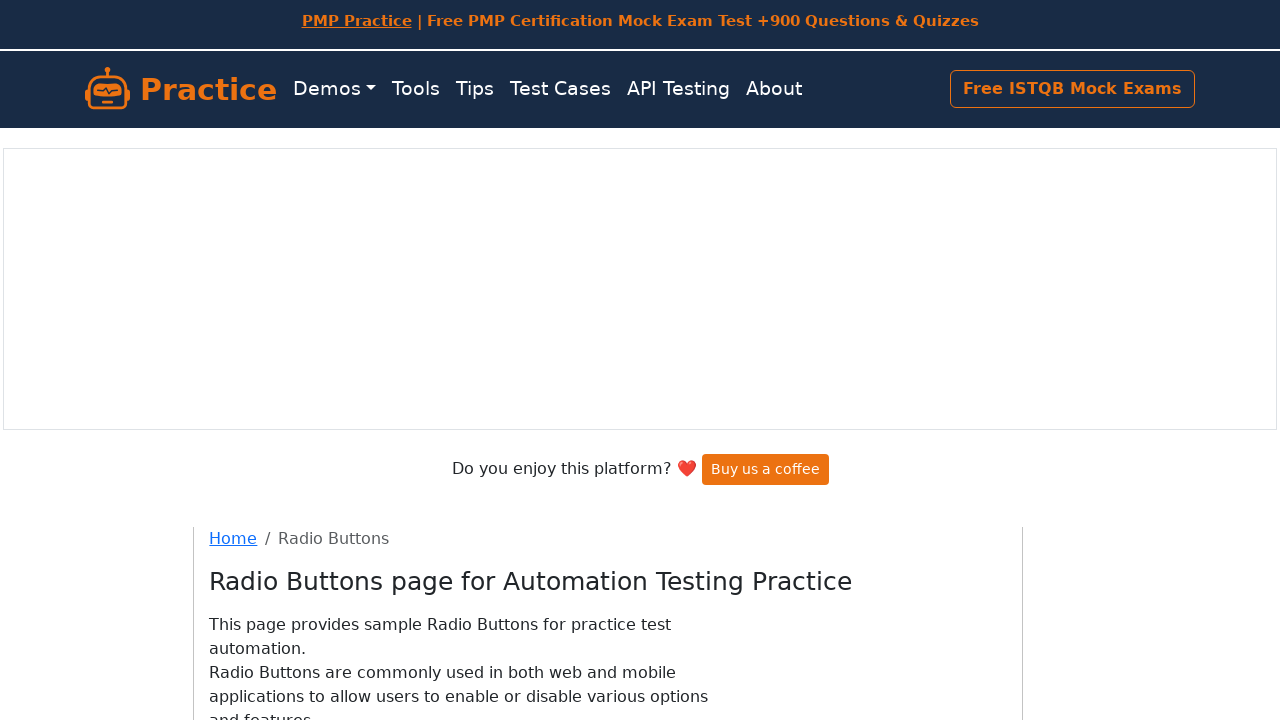

Found default selected radio button at index 7 with label: Tennis
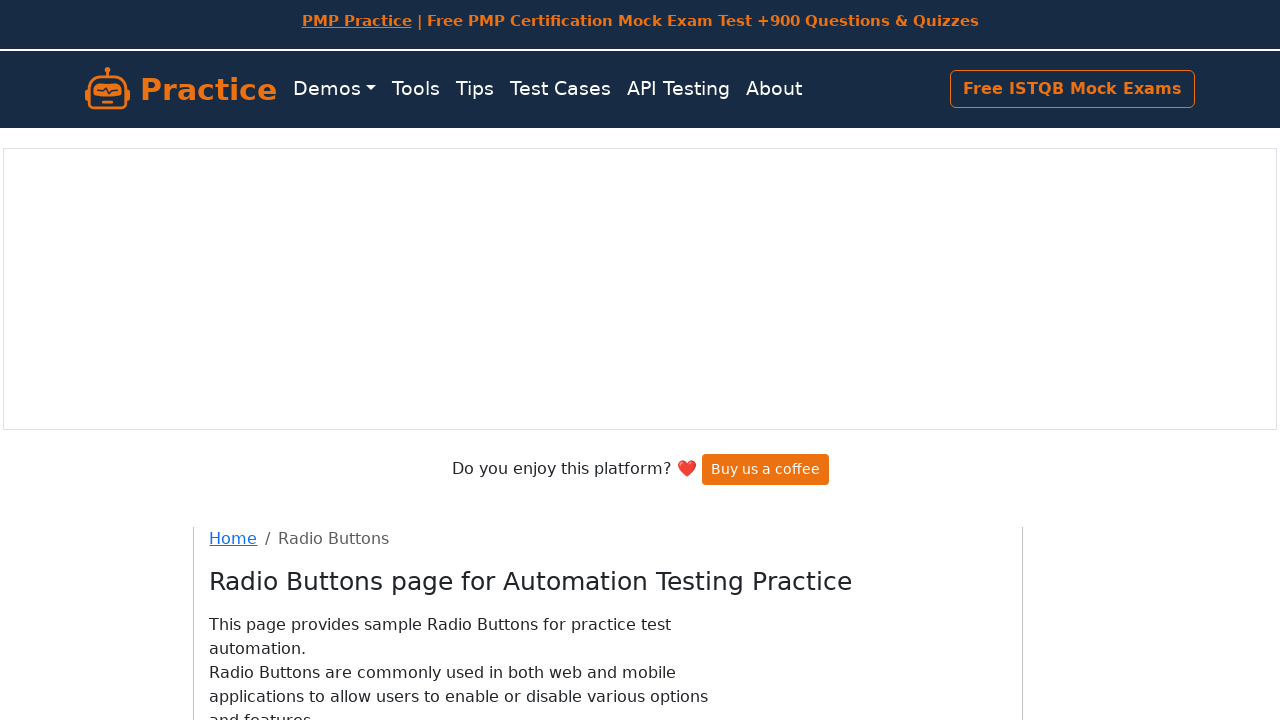

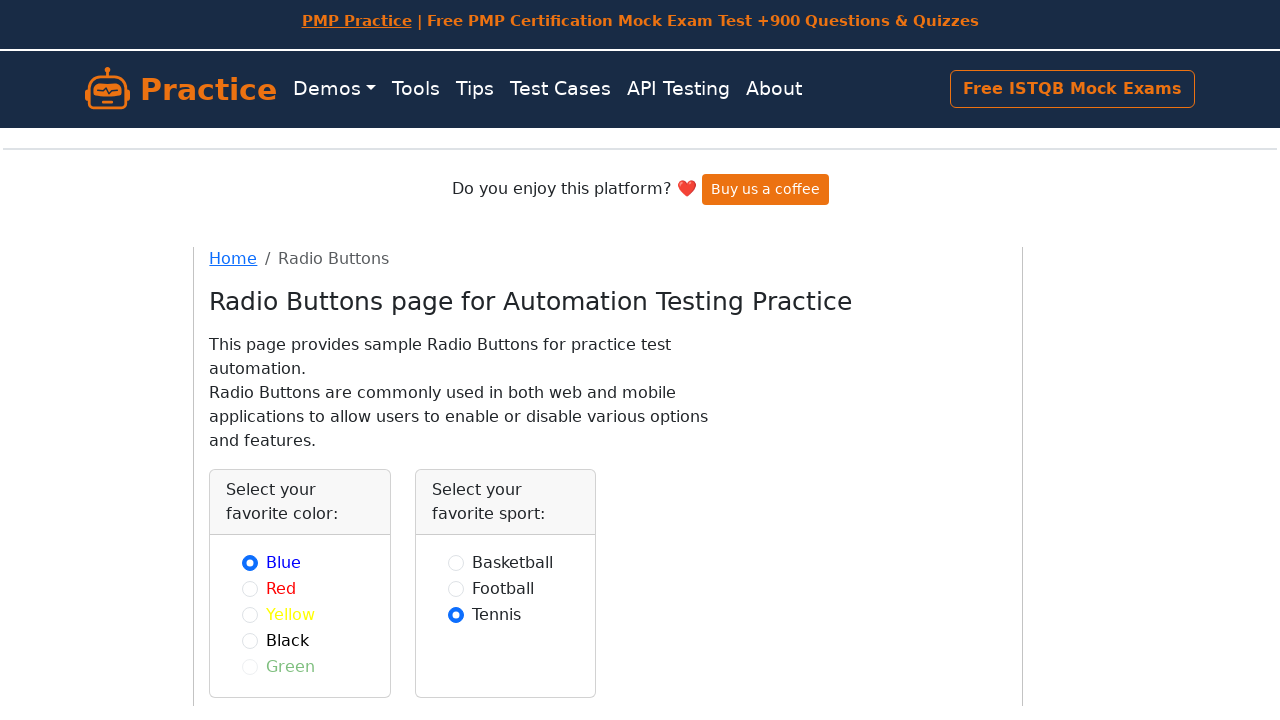